Verifies that the company branding logo is displayed on the OrangeHRM login page

Starting URL: https://opensource-demo.orangehrmlive.com/web/index.php/auth/login

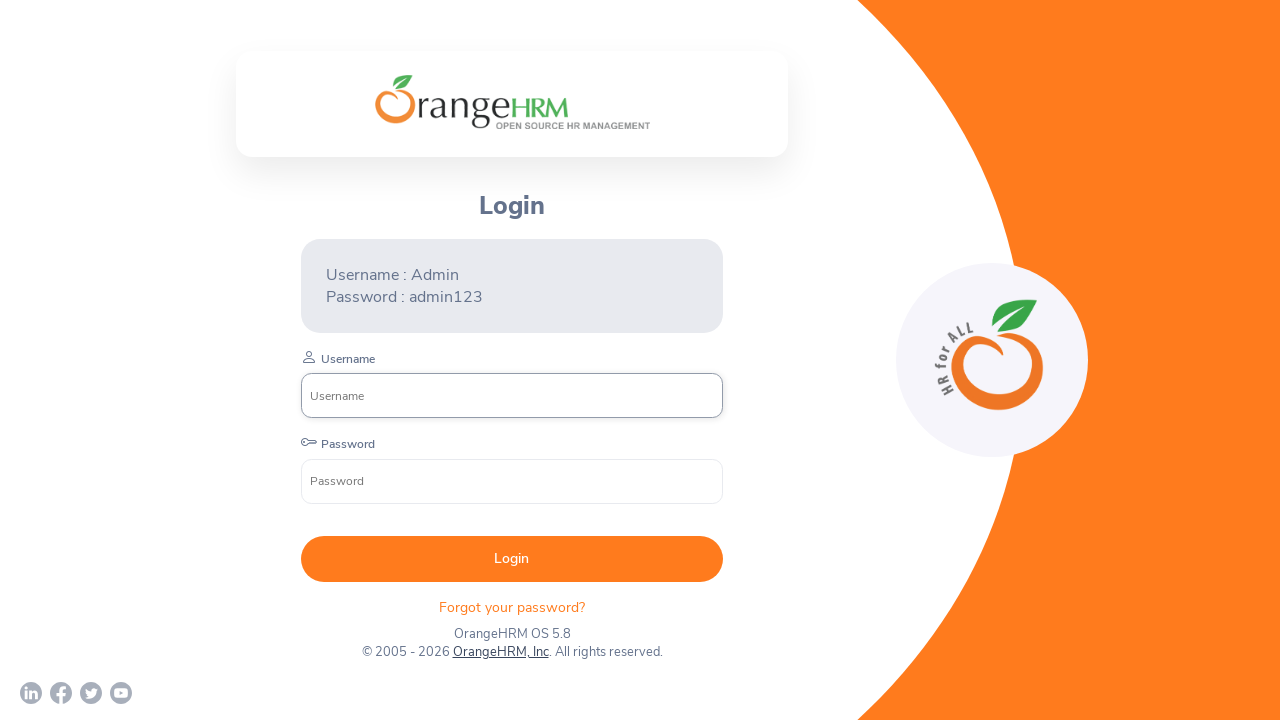

Navigated to OrangeHRM login page
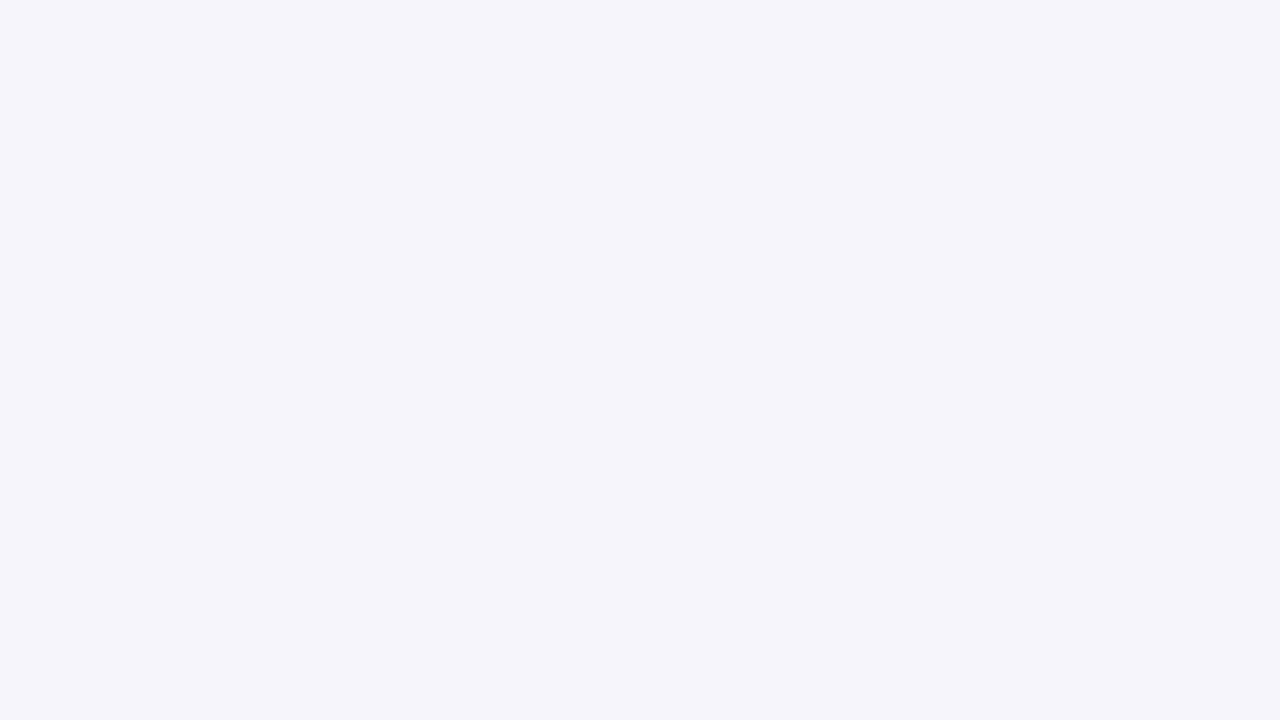

Located company branding logo element
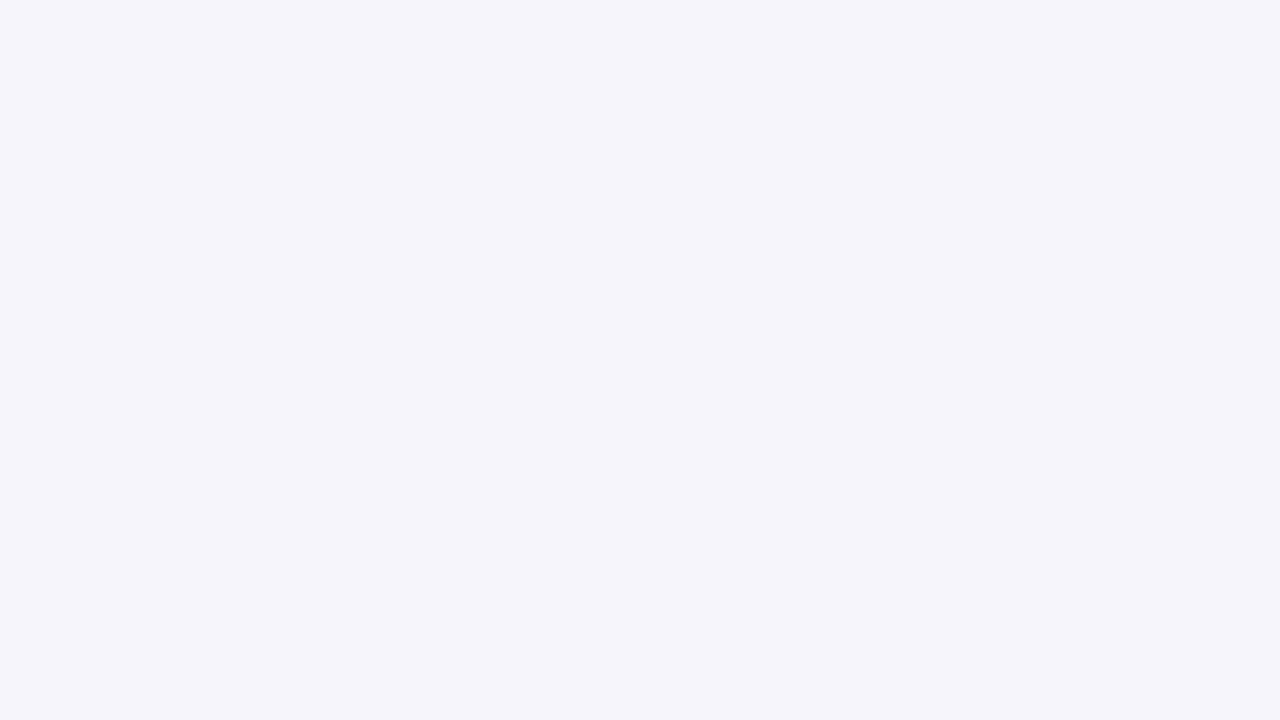

Company branding logo became visible
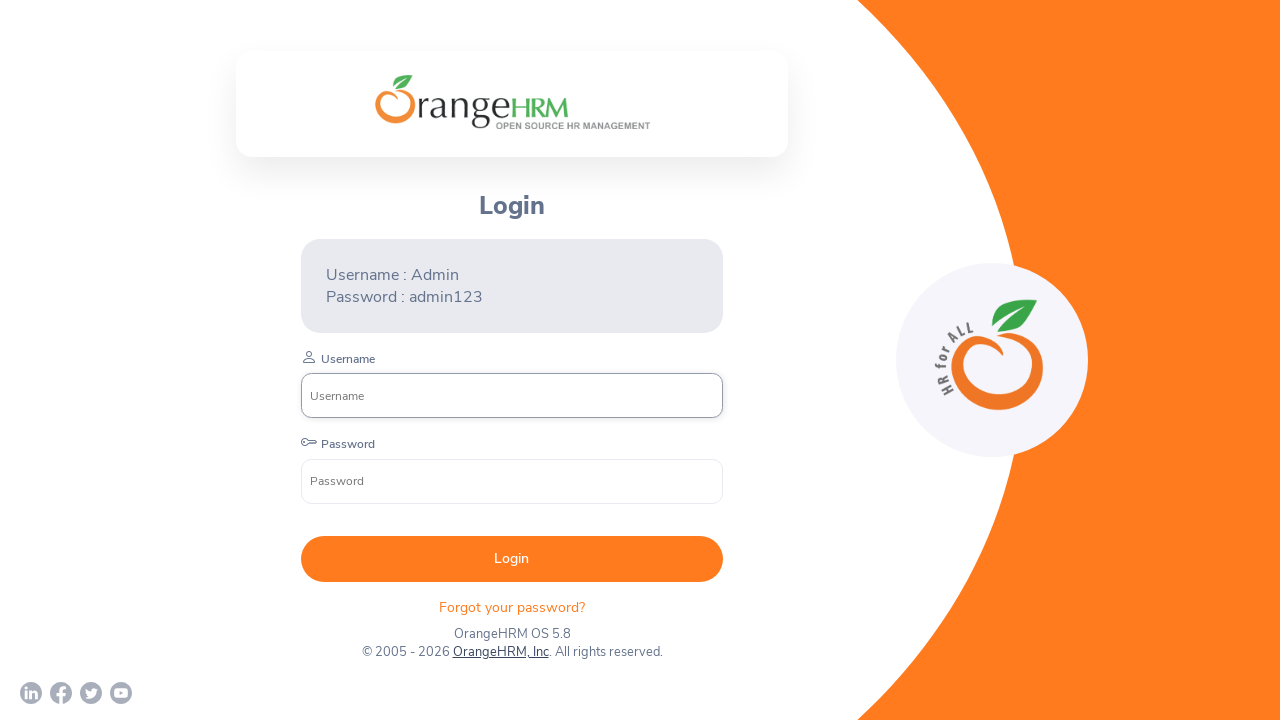

Verified company branding logo is displayed
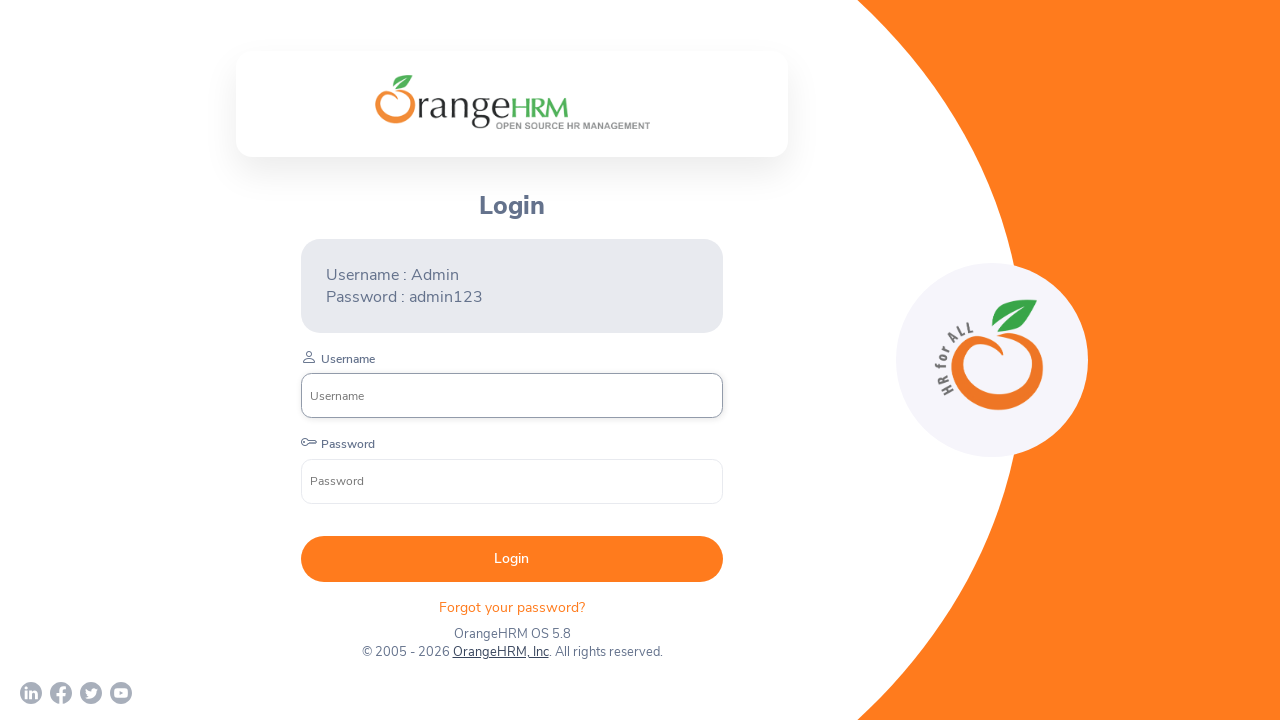

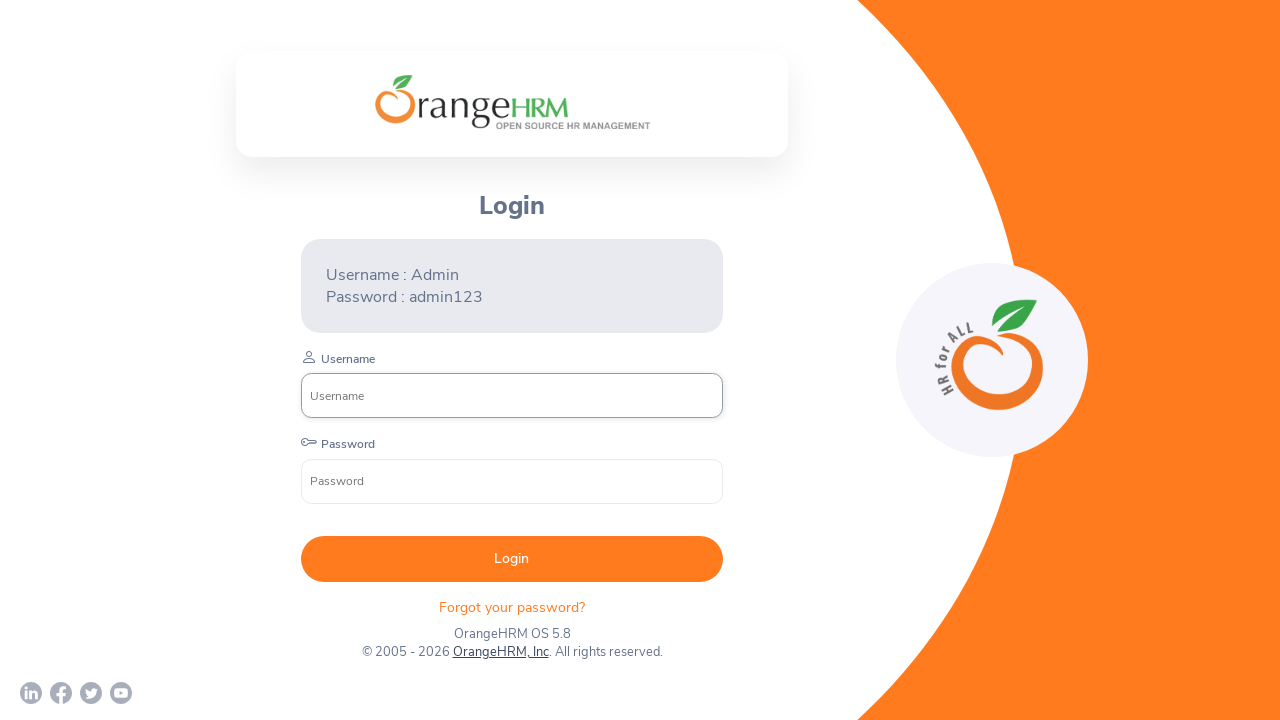